Tests file upload functionality by selecting a file, submitting the upload form, and verifying the success message is displayed.

Starting URL: http://the-internet.herokuapp.com/upload

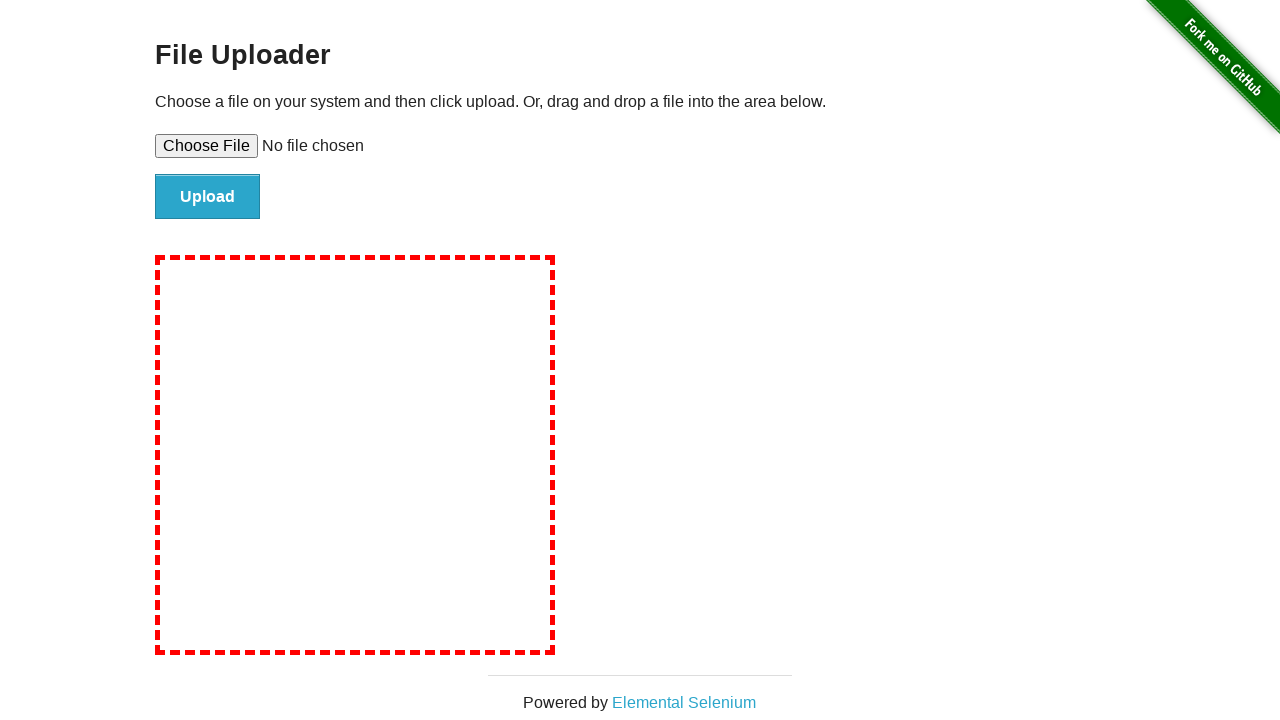

Set input file to temporary test file
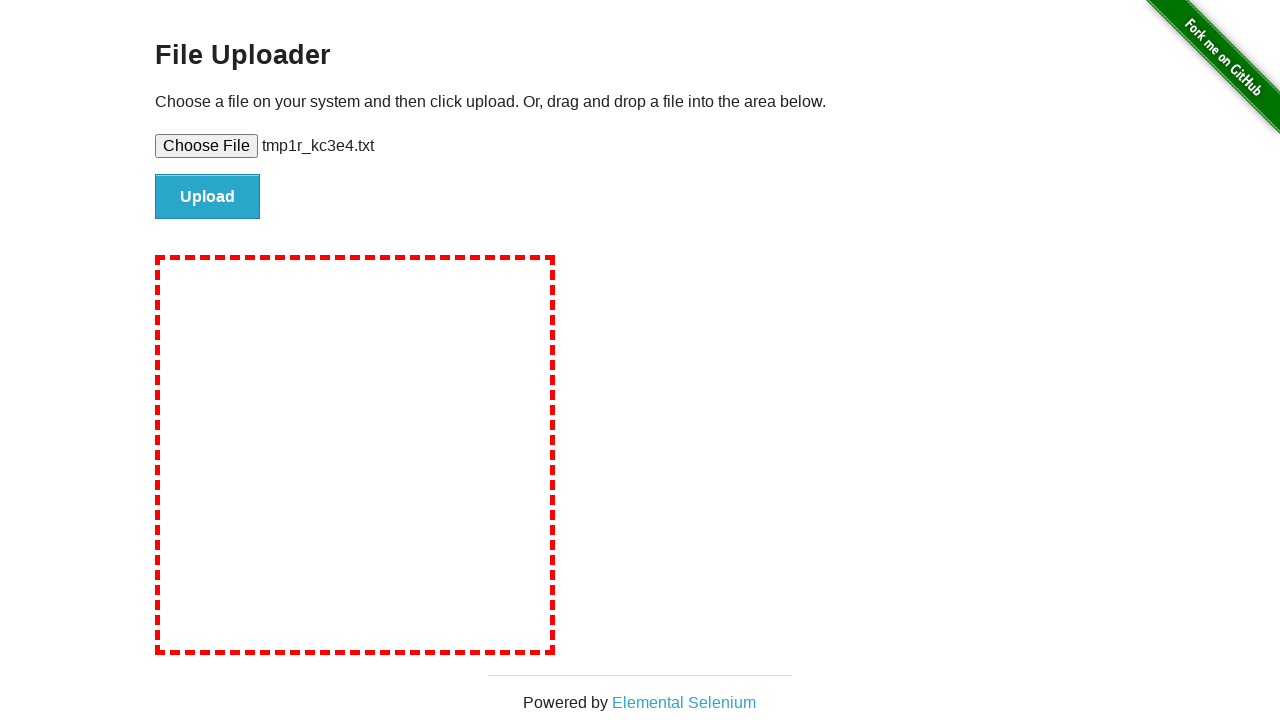

Clicked submit button to upload file at (208, 197) on #file-submit
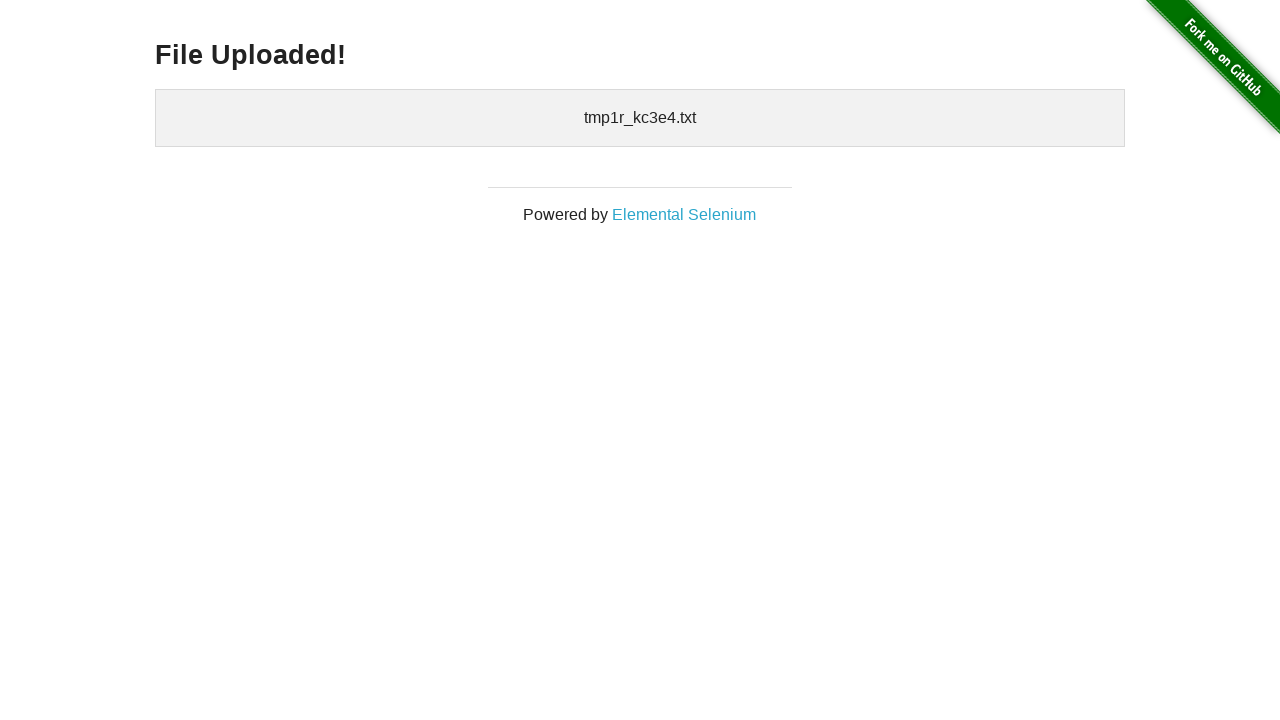

File upload success message displayed
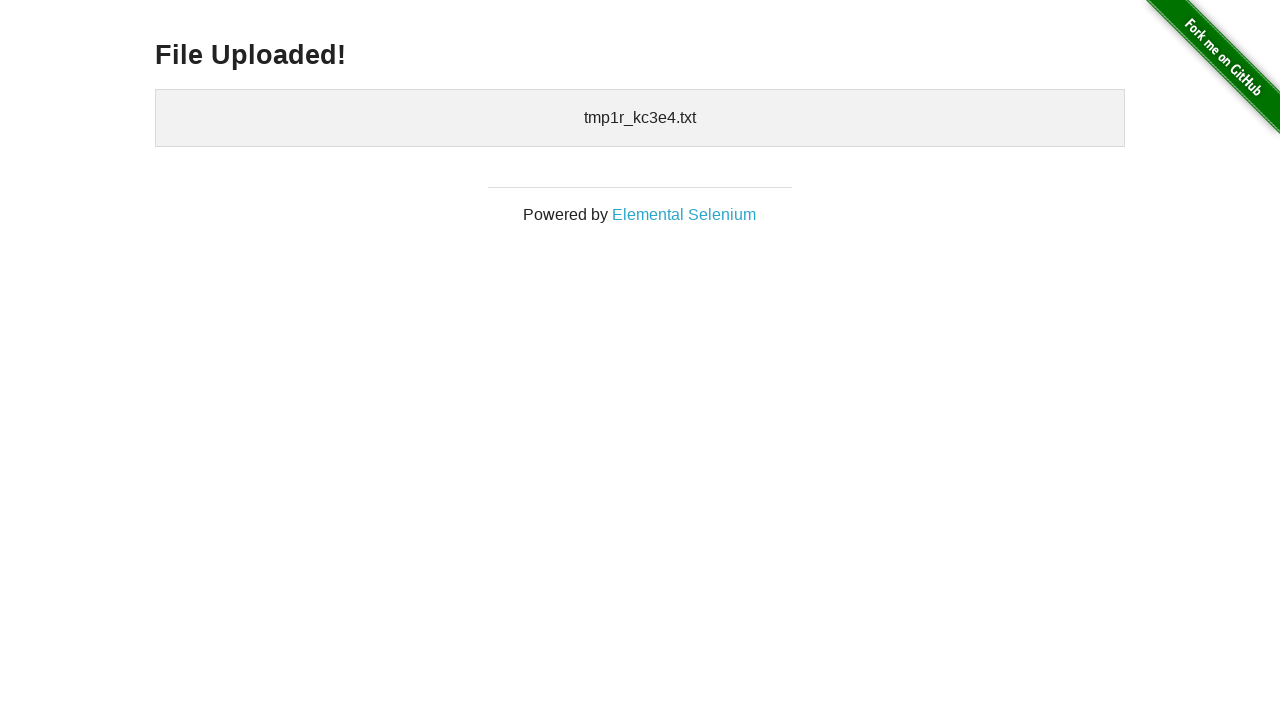

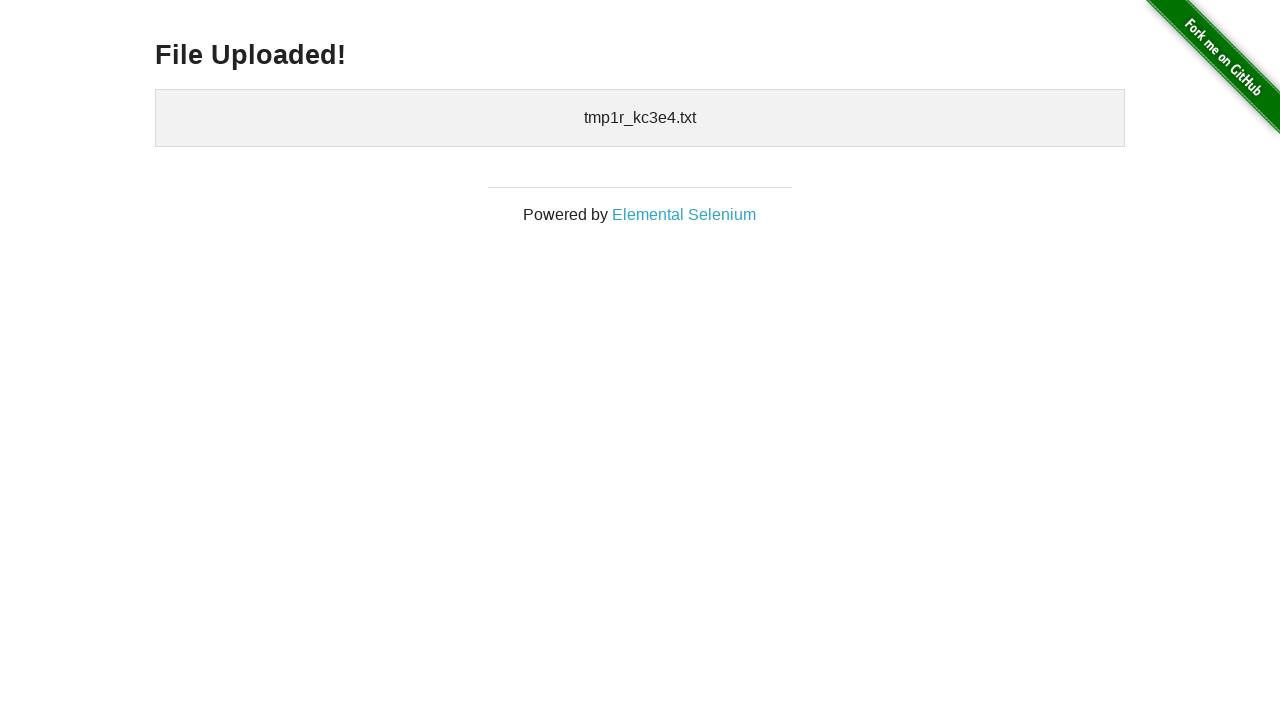